Tests the Text Box form by filling in username, email, current address, and permanent address fields, then submitting the form.

Starting URL: https://demoqa.com/elements

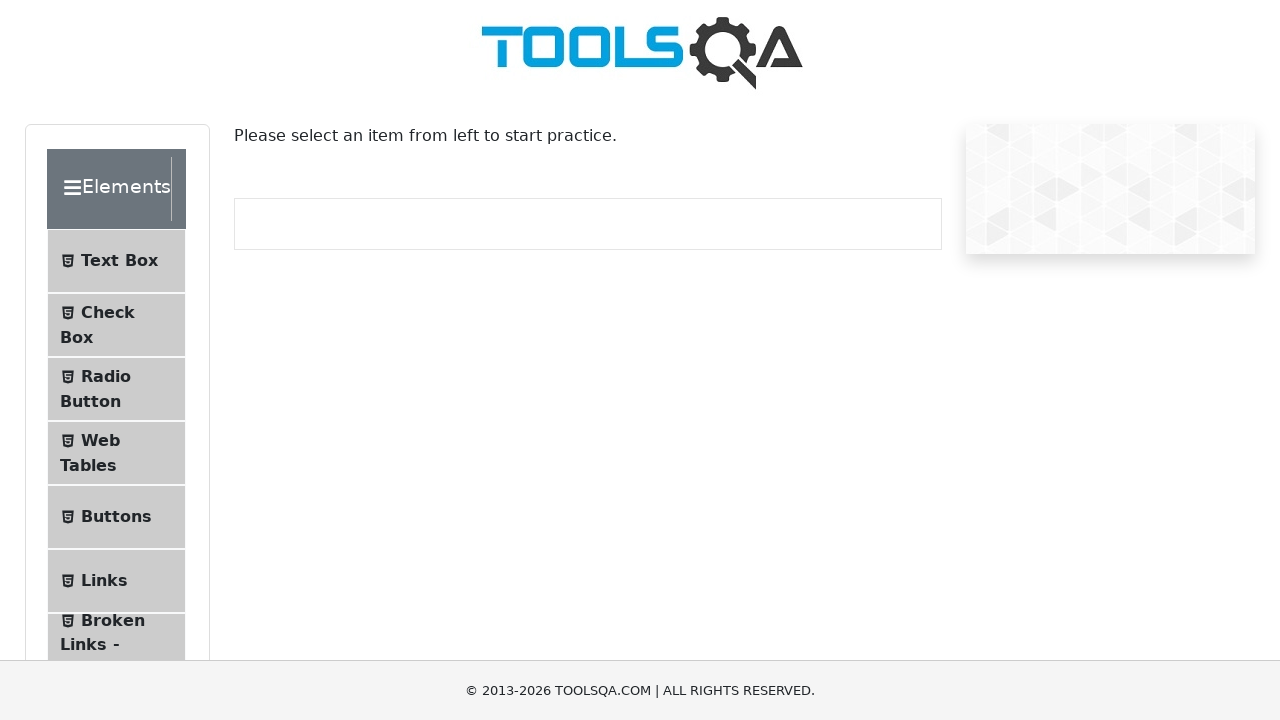

Clicked on Text Box menu item at (119, 261) on text=Text Box
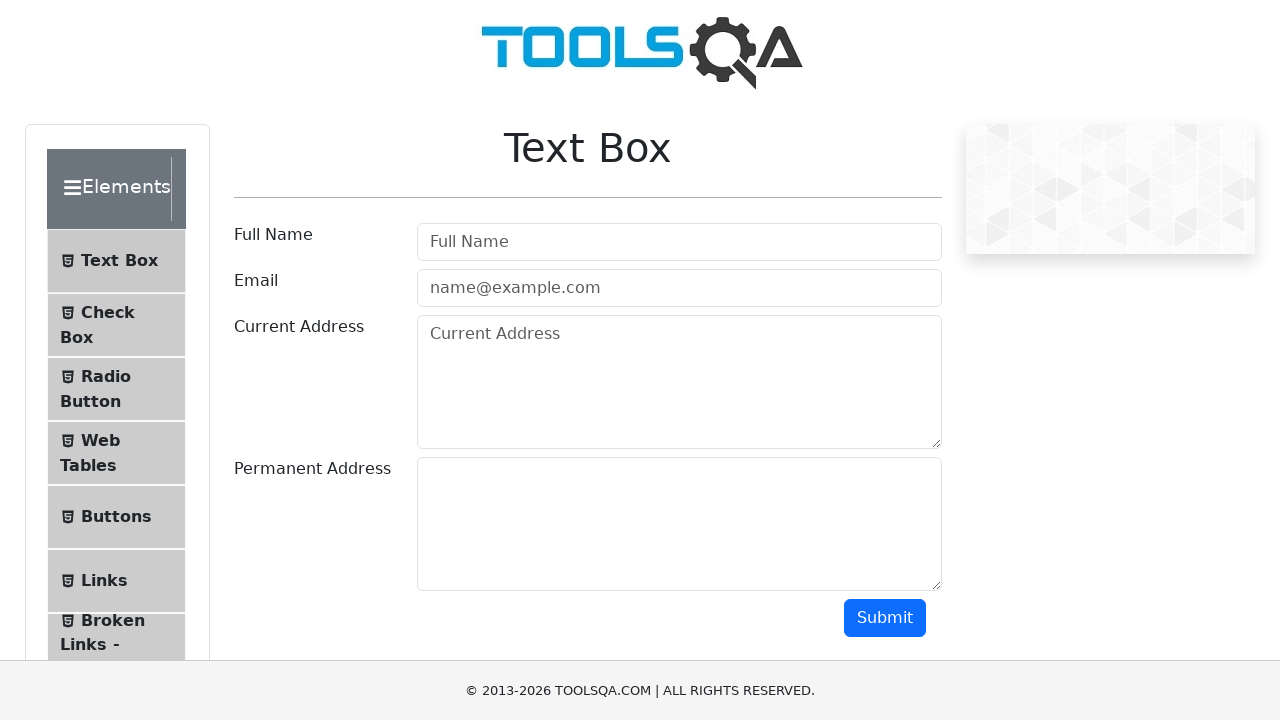

Scrolled down 400px to view the form
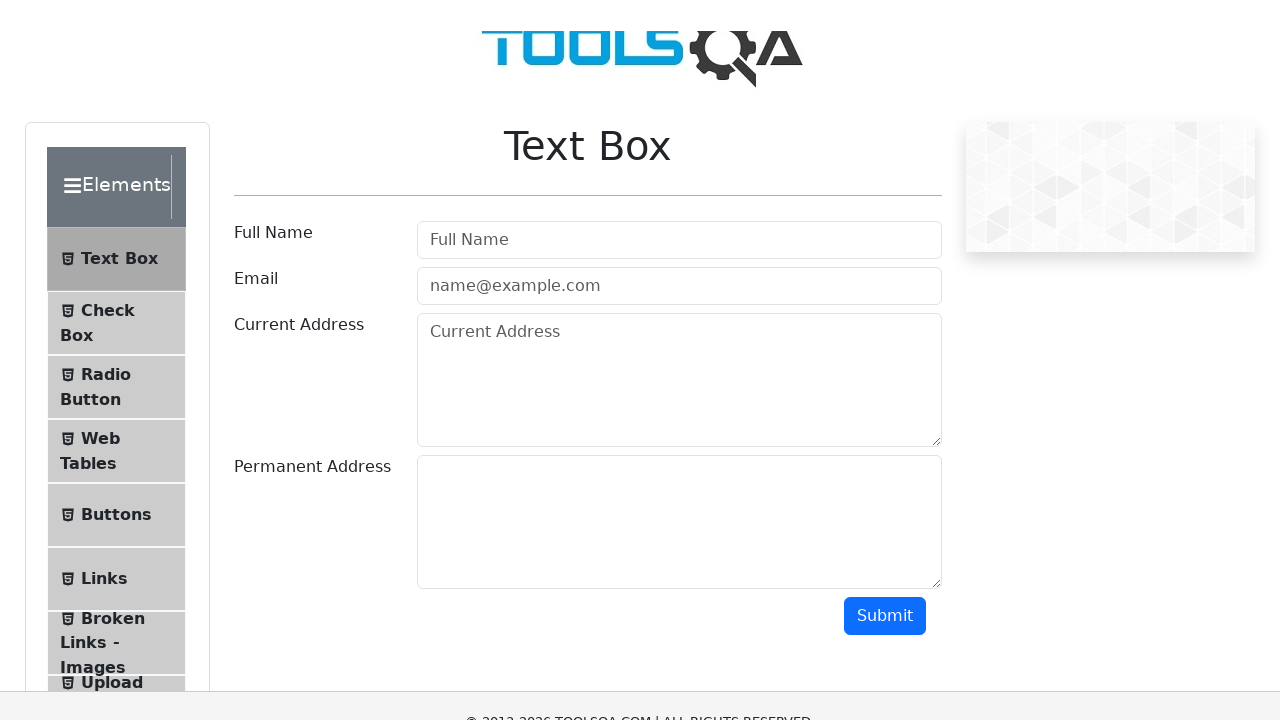

Filled username field with 'Automation Tester' on #userName
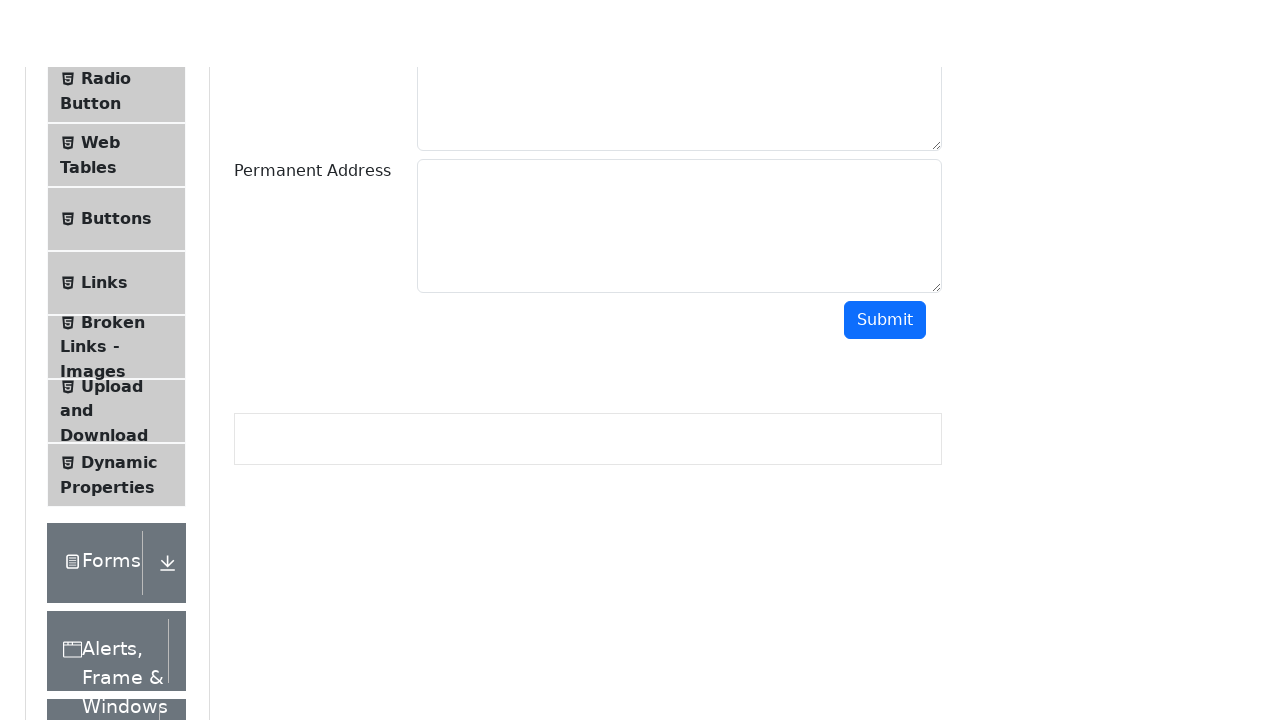

Filled email field with 'automation@example.com' on #userEmail
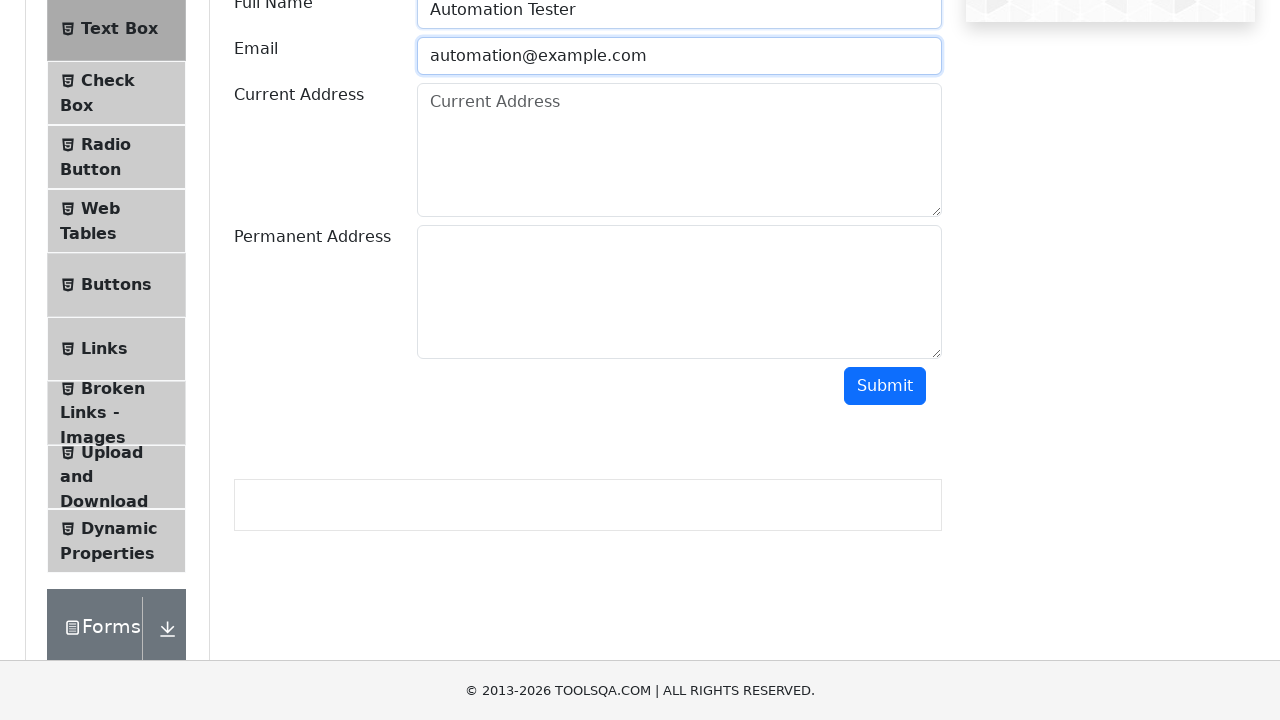

Filled current address field with '49 Featherstone Street' on #currentAddress
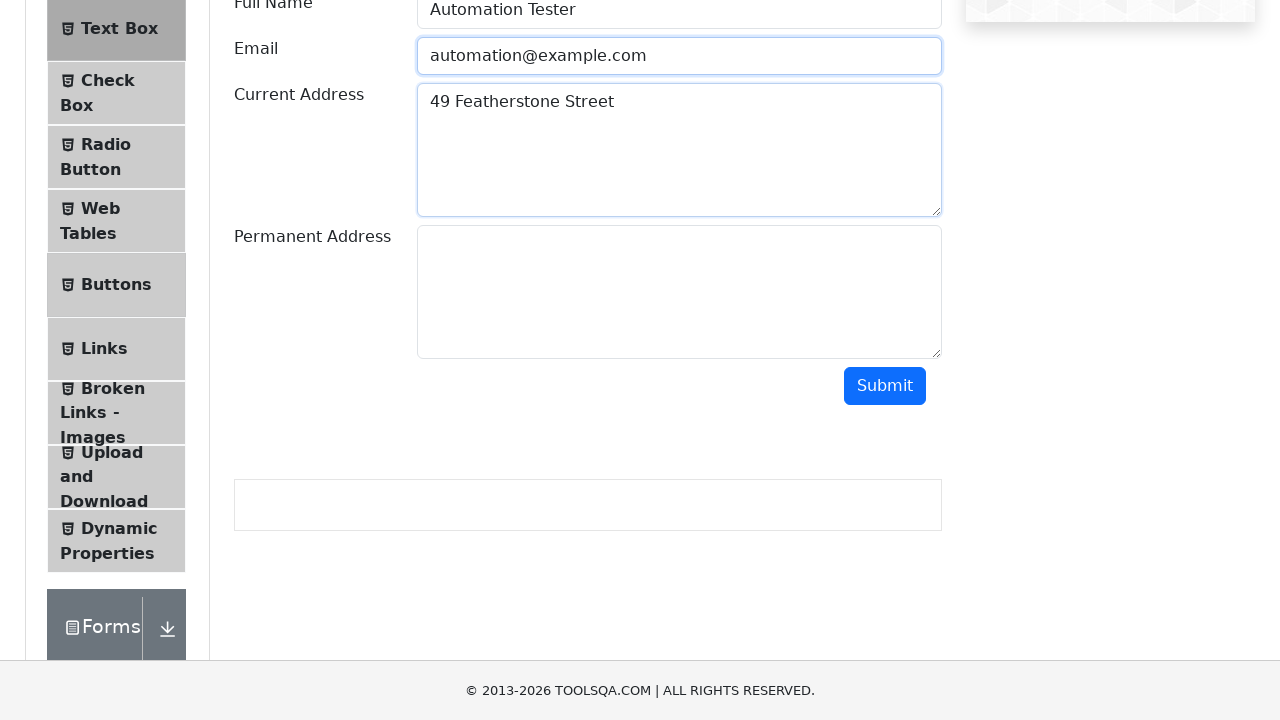

Filled permanent address field with '49 Featherstone Street' on #permanentAddress
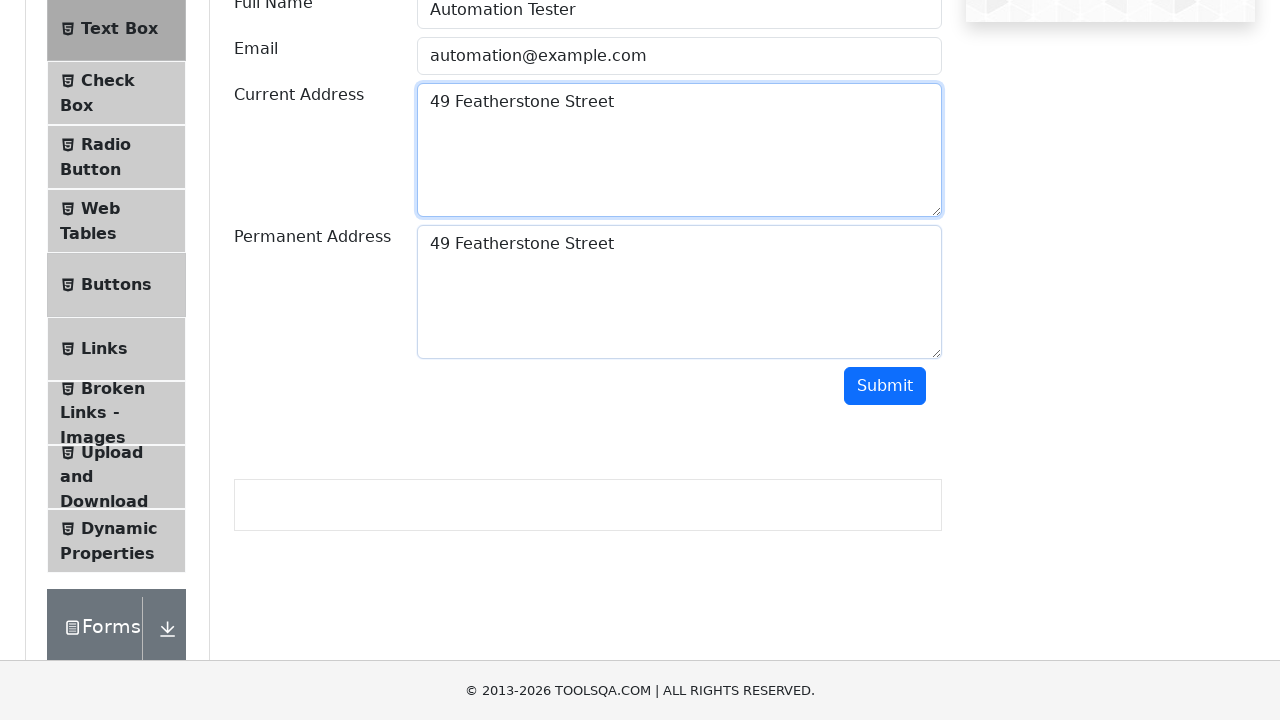

Clicked submit button to submit the form at (885, 386) on #submit
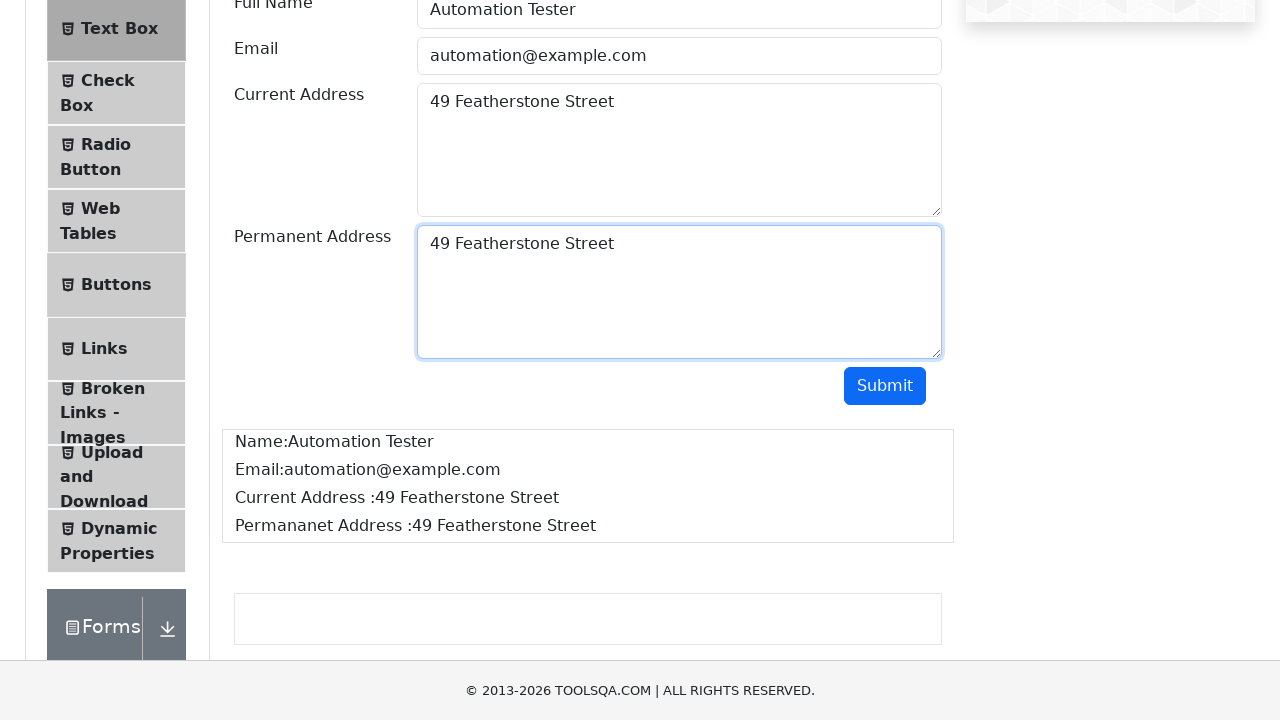

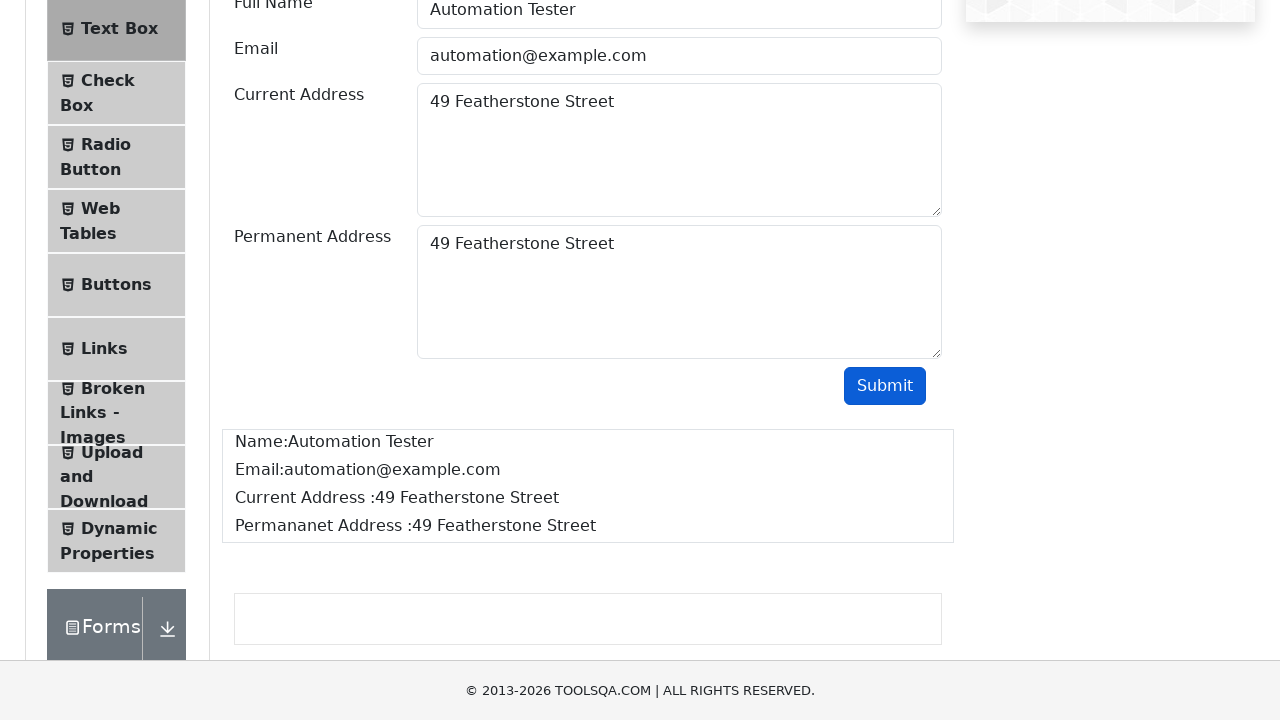